Tests file upload functionality by uploading a file and clicking the download button

Starting URL: https://demoqa.com/upload-download

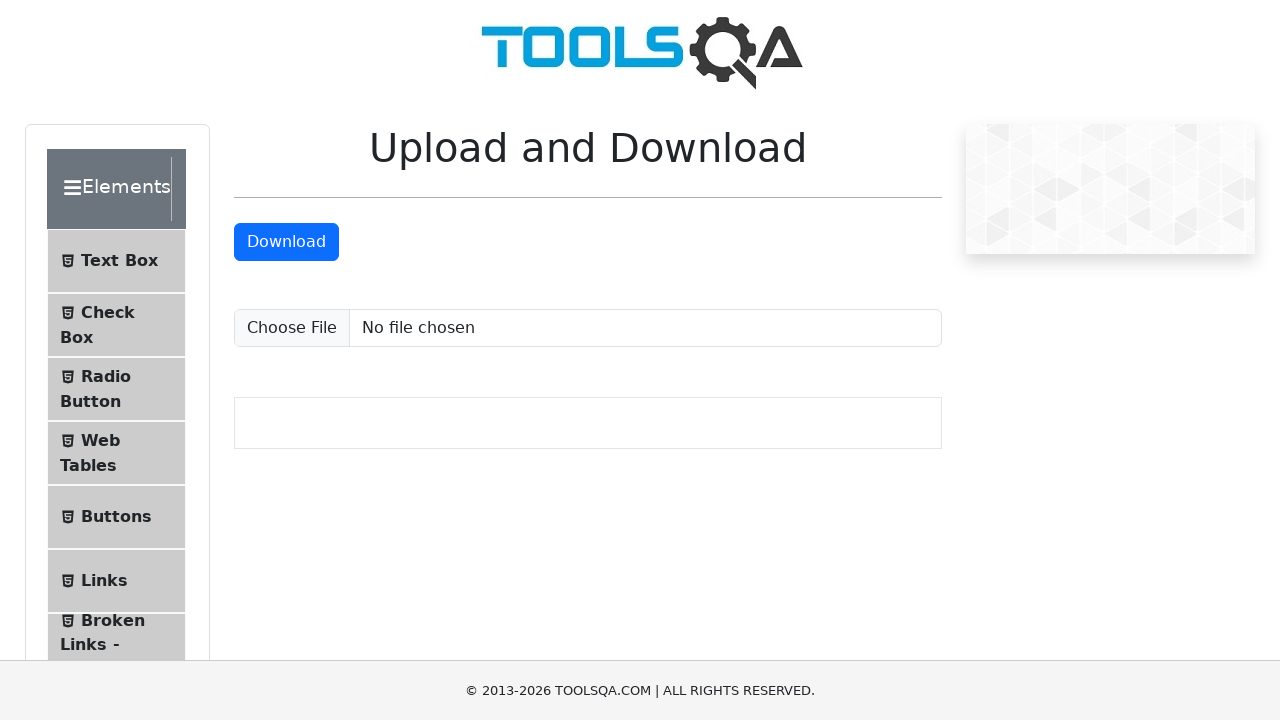

Set input file for upload with temporary test file
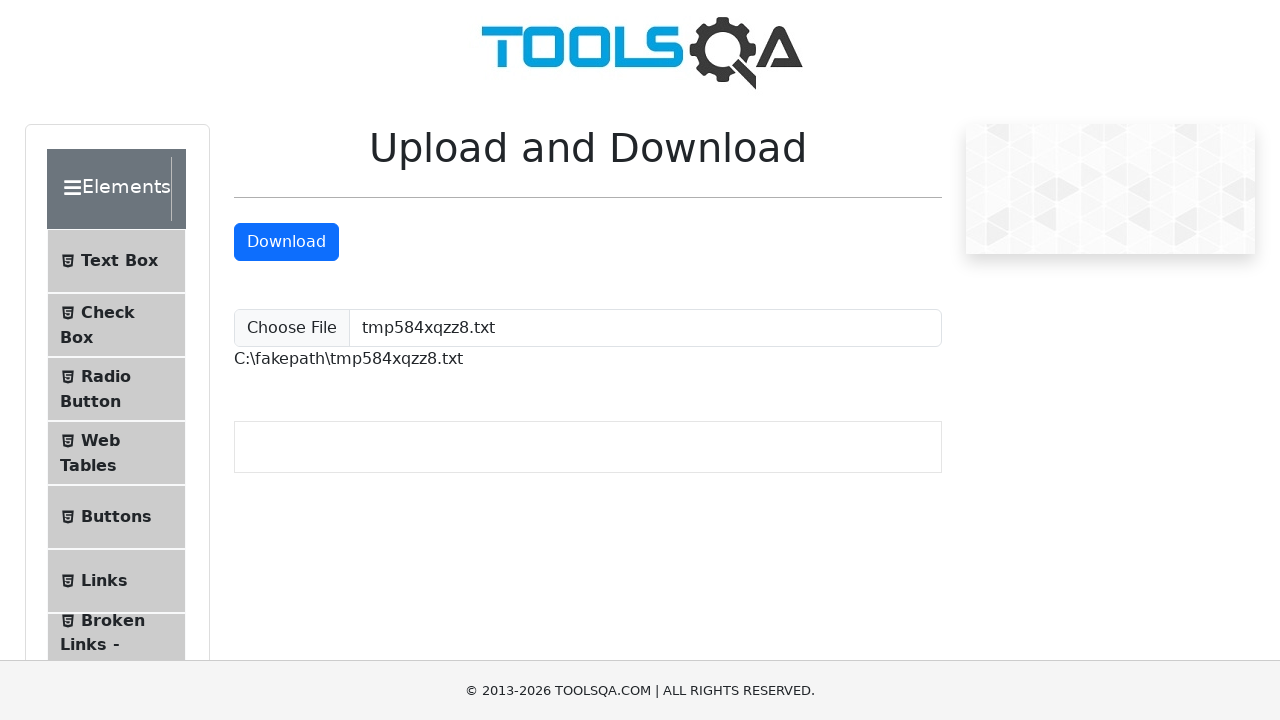

Upload confirmation element appeared
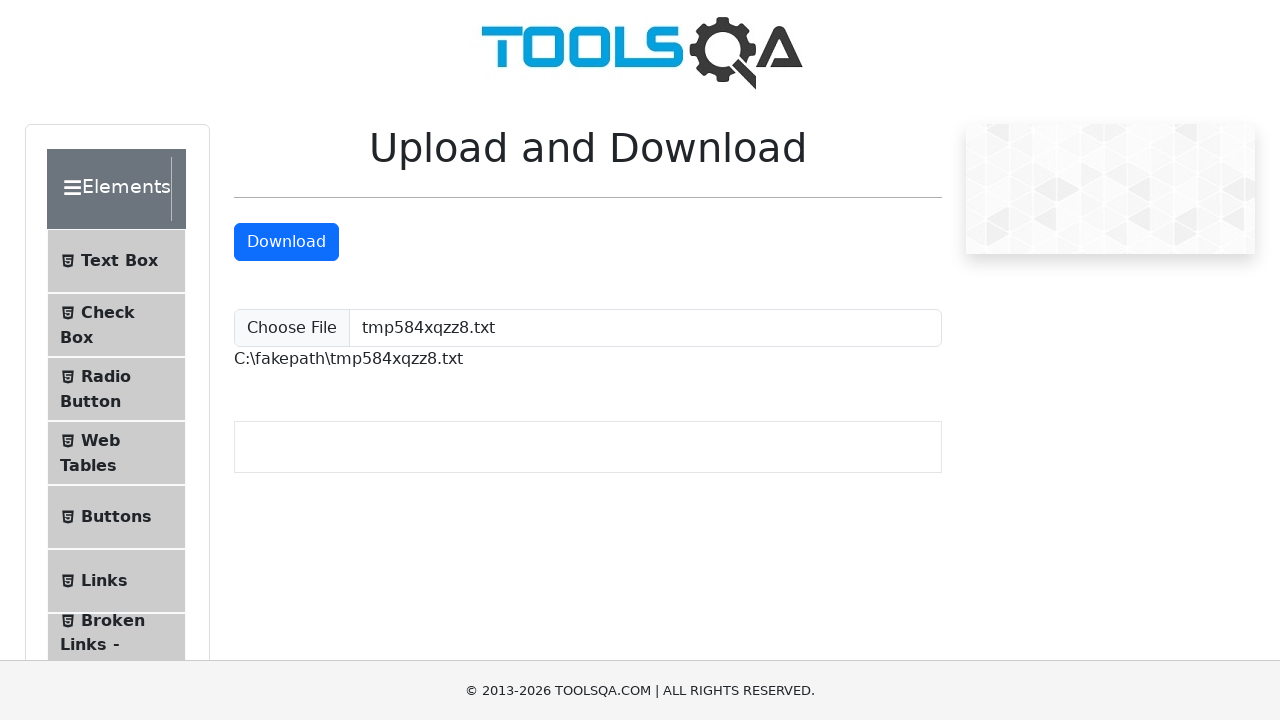

Clicked download button to download uploaded file at (286, 242) on #downloadButton
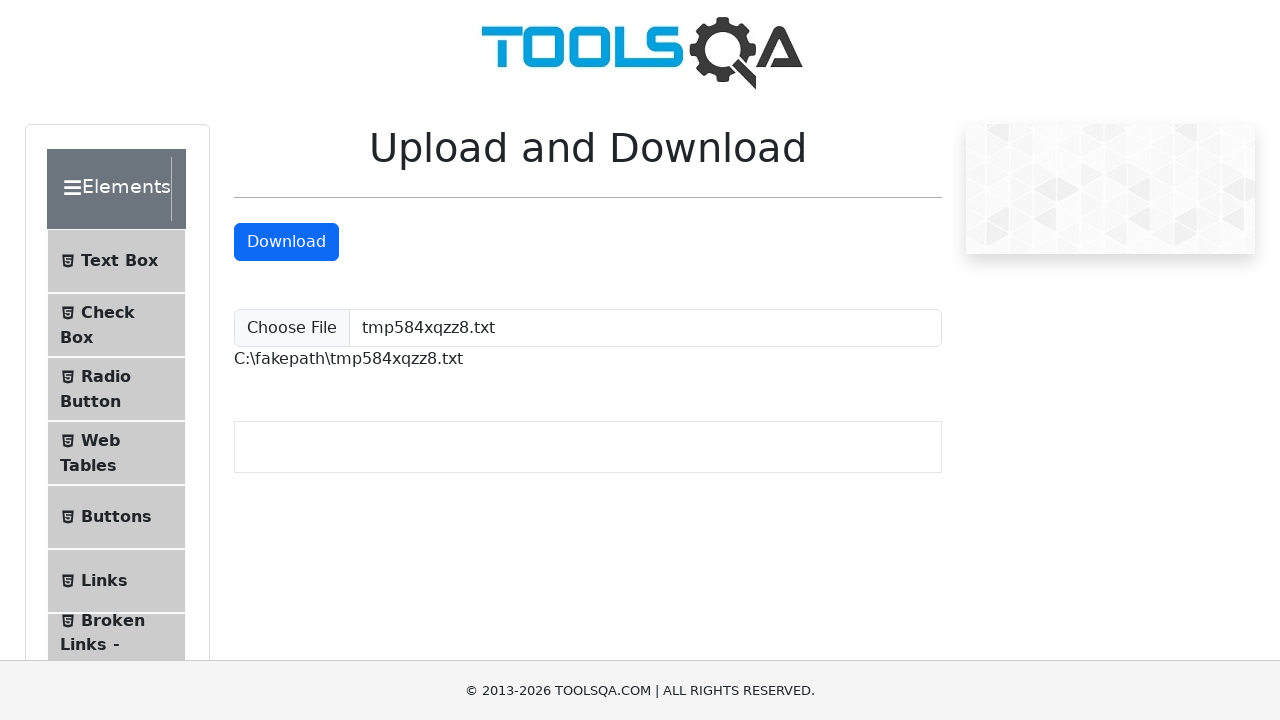

Cleaned up temporary file
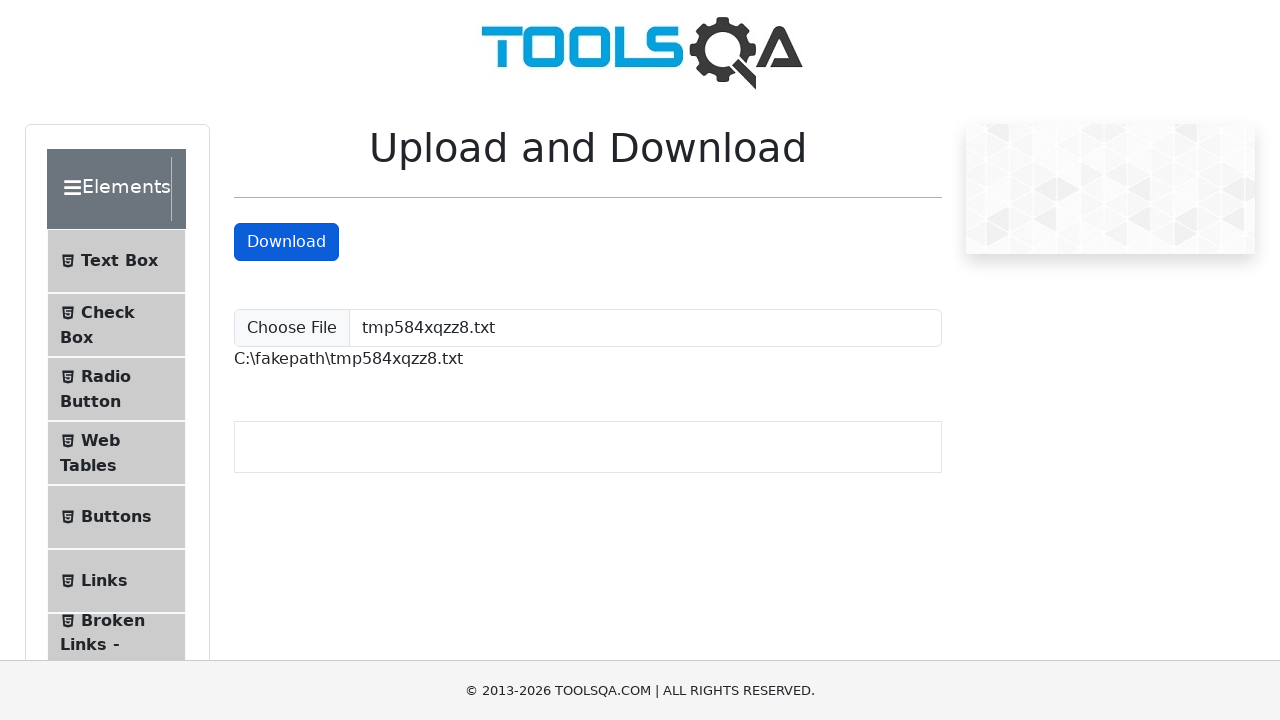

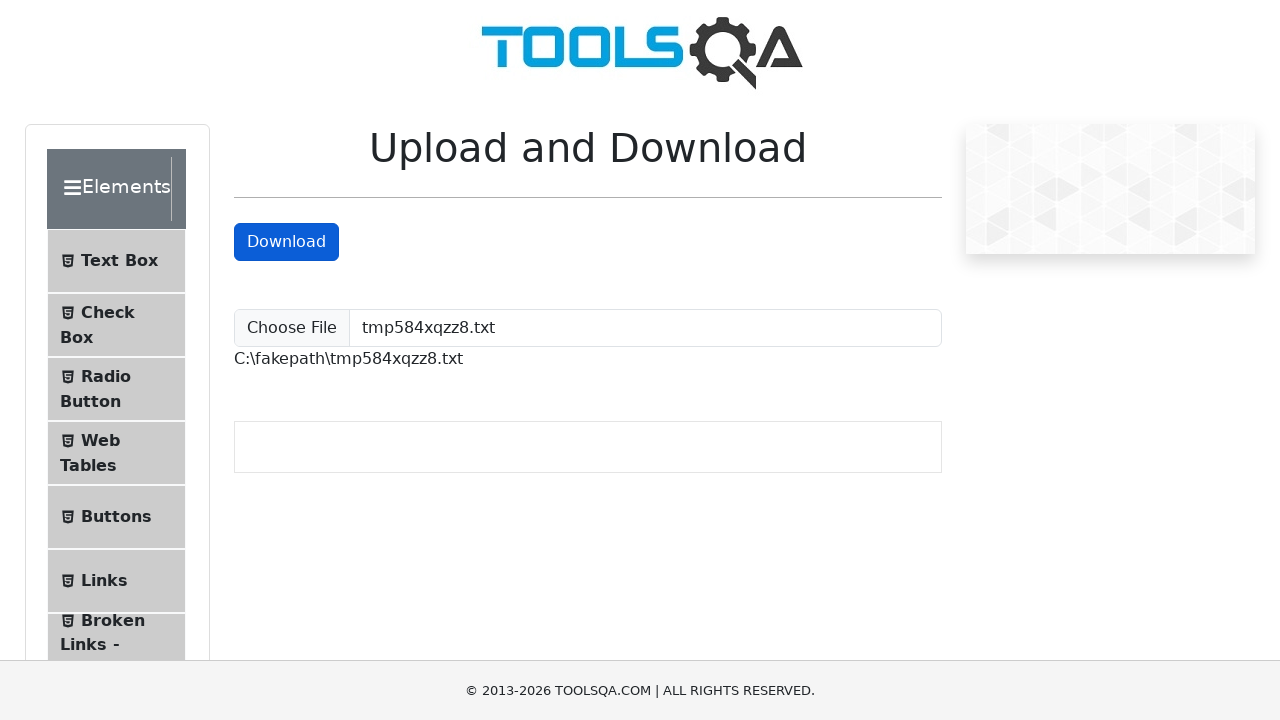